Opens a quote form, fills in an email address and submits the form

Starting URL: http://quote-qa.portnov.com/

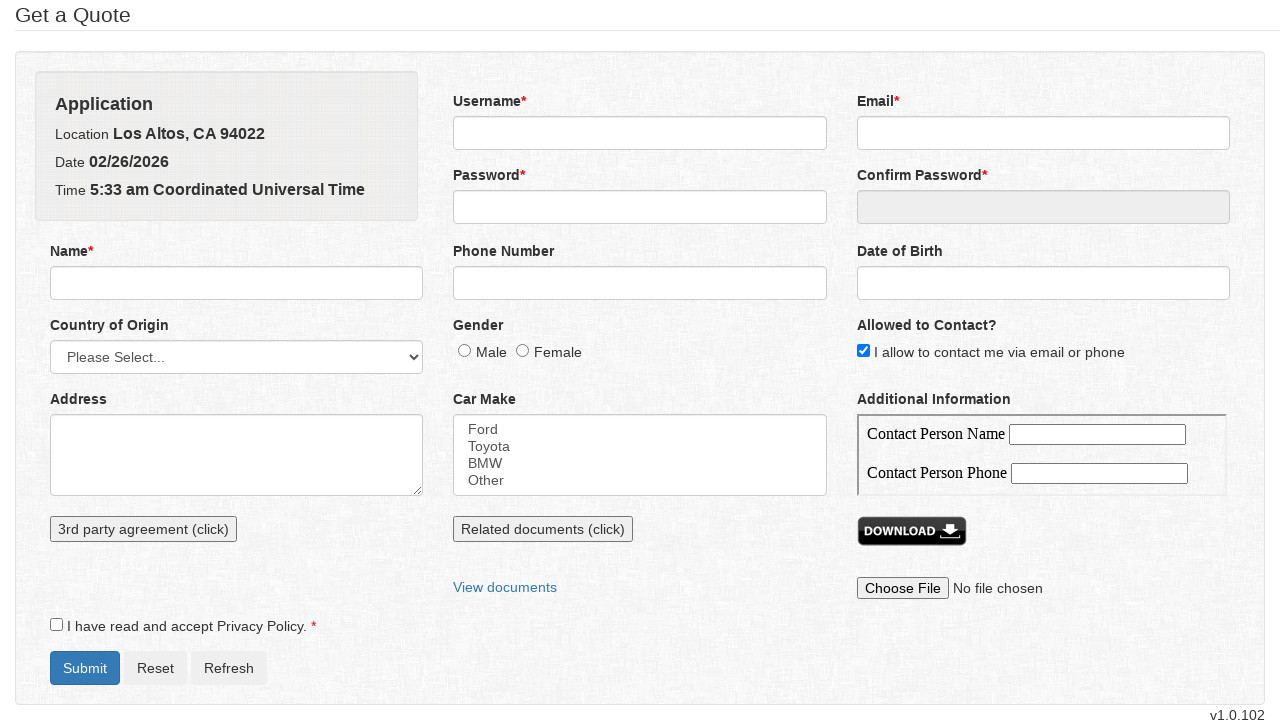

Navigated to quote form page
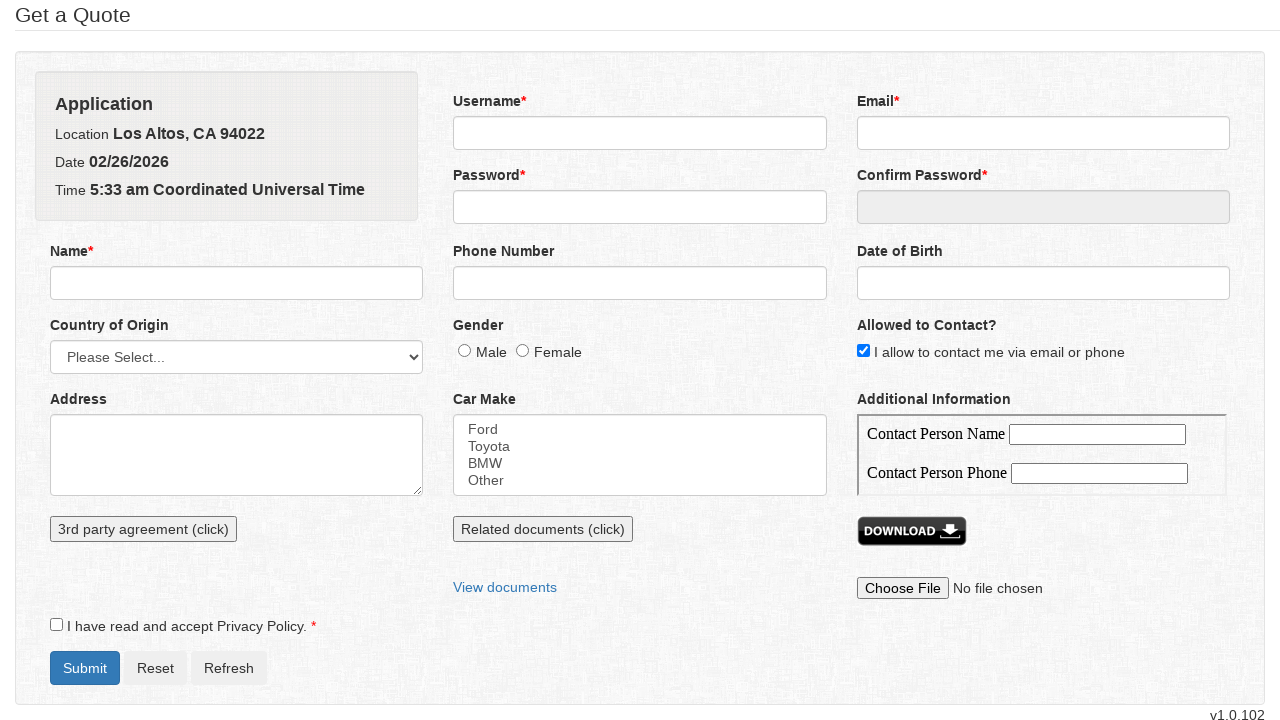

Filled email field with 'test123@test.com' on //input[@name='email']
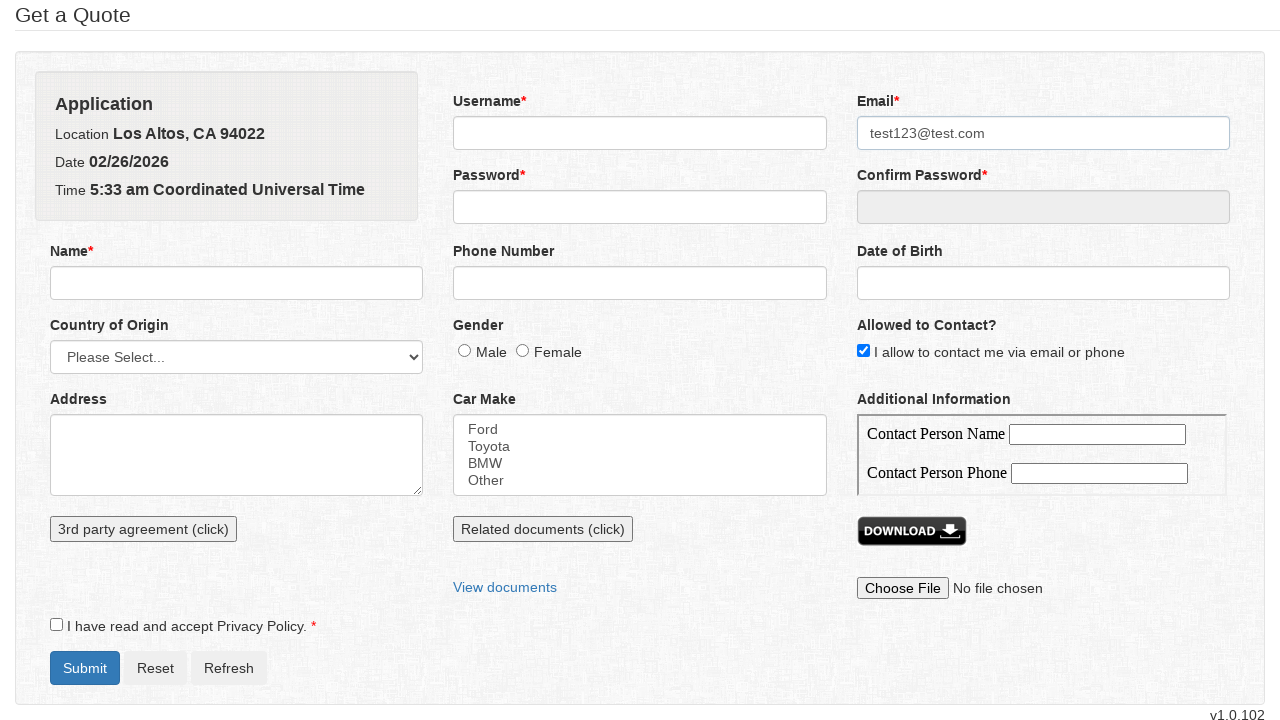

Clicked submit button to submit the form at (85, 668) on xpath=//button[@id='formSubmit']
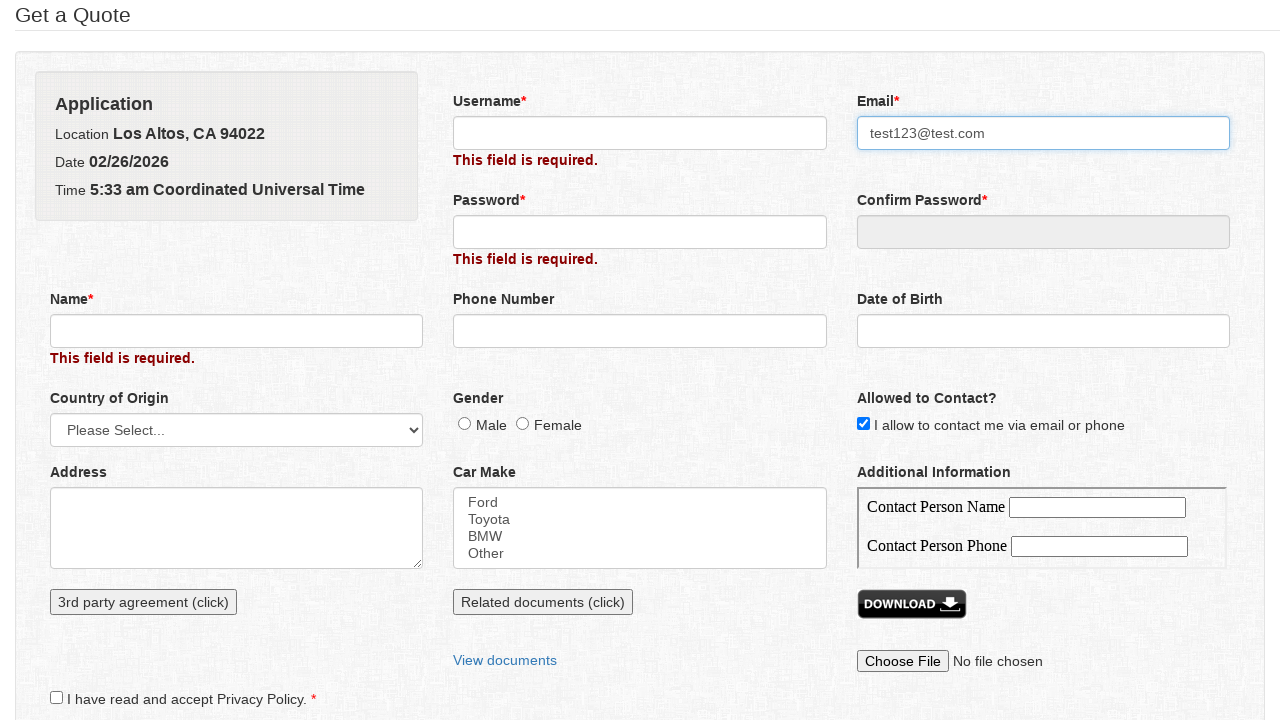

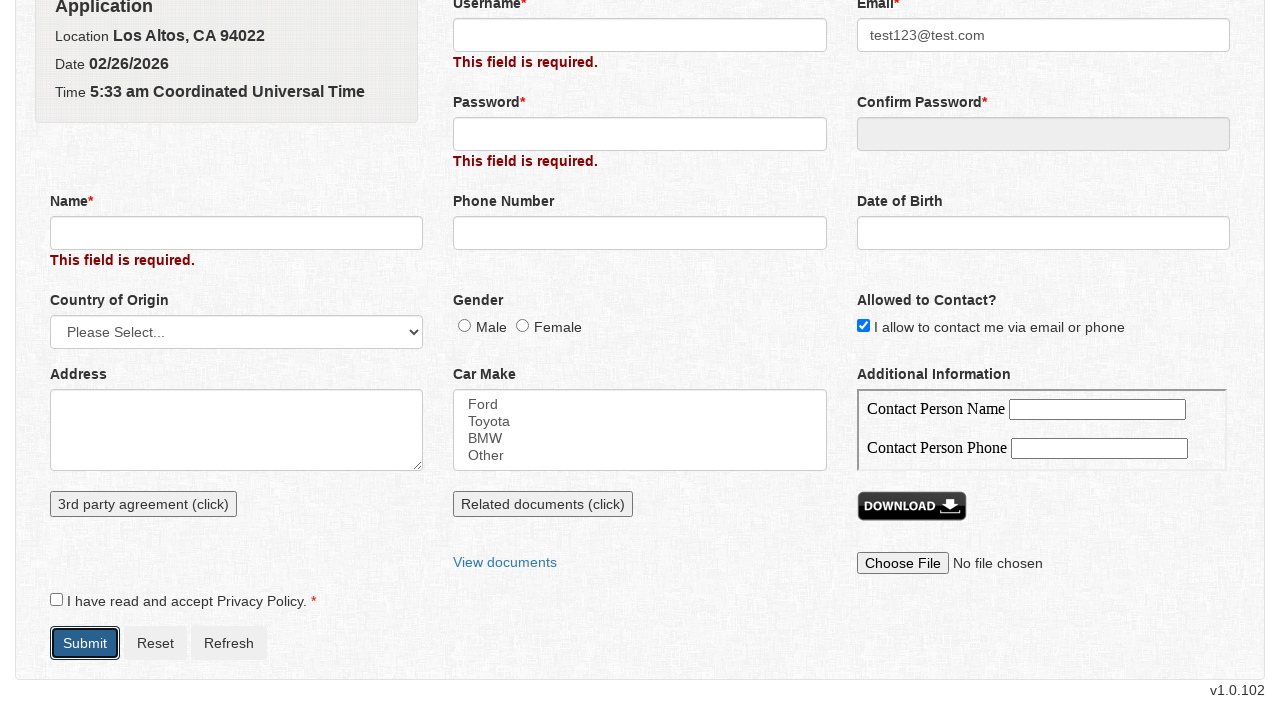